Tests XTK lessons pages by navigating through lessons 00-10 and taking screenshots of each lesson page.

Starting URL: http://lessons.goxtk.com/00/

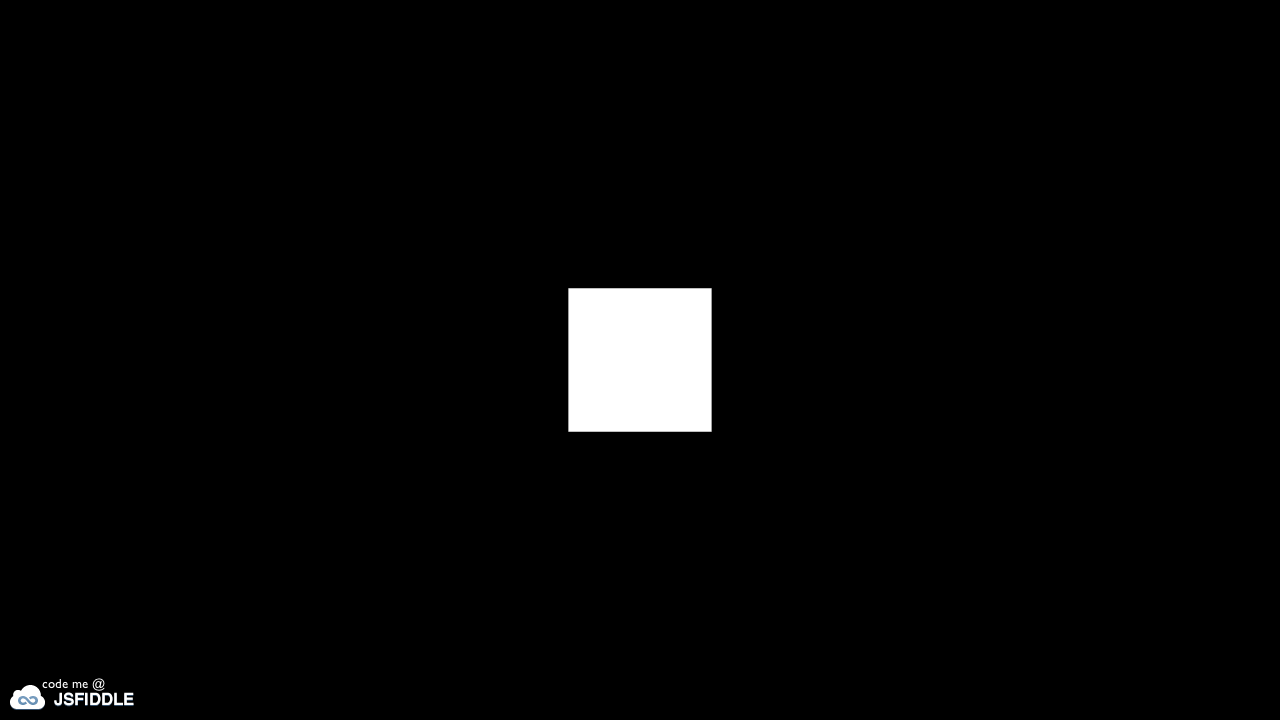

Lesson 00 page finished loading (networkidle)
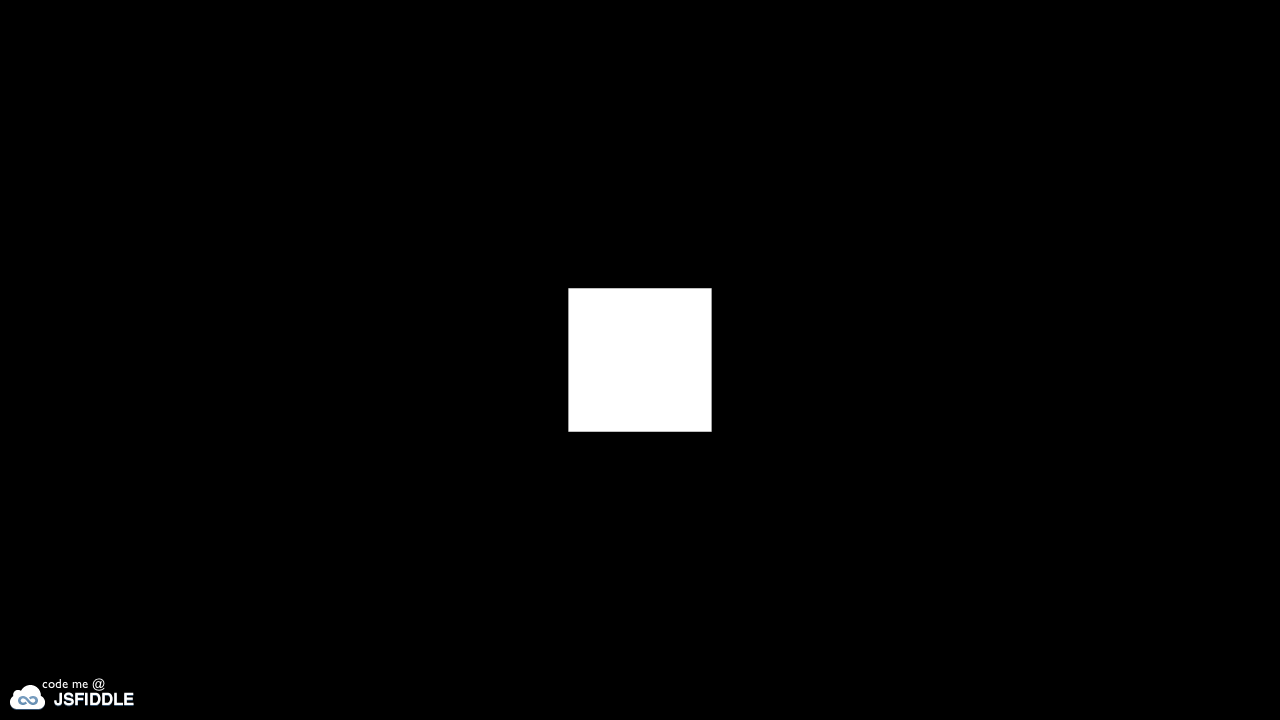

Waited 3 seconds on lesson 00 page
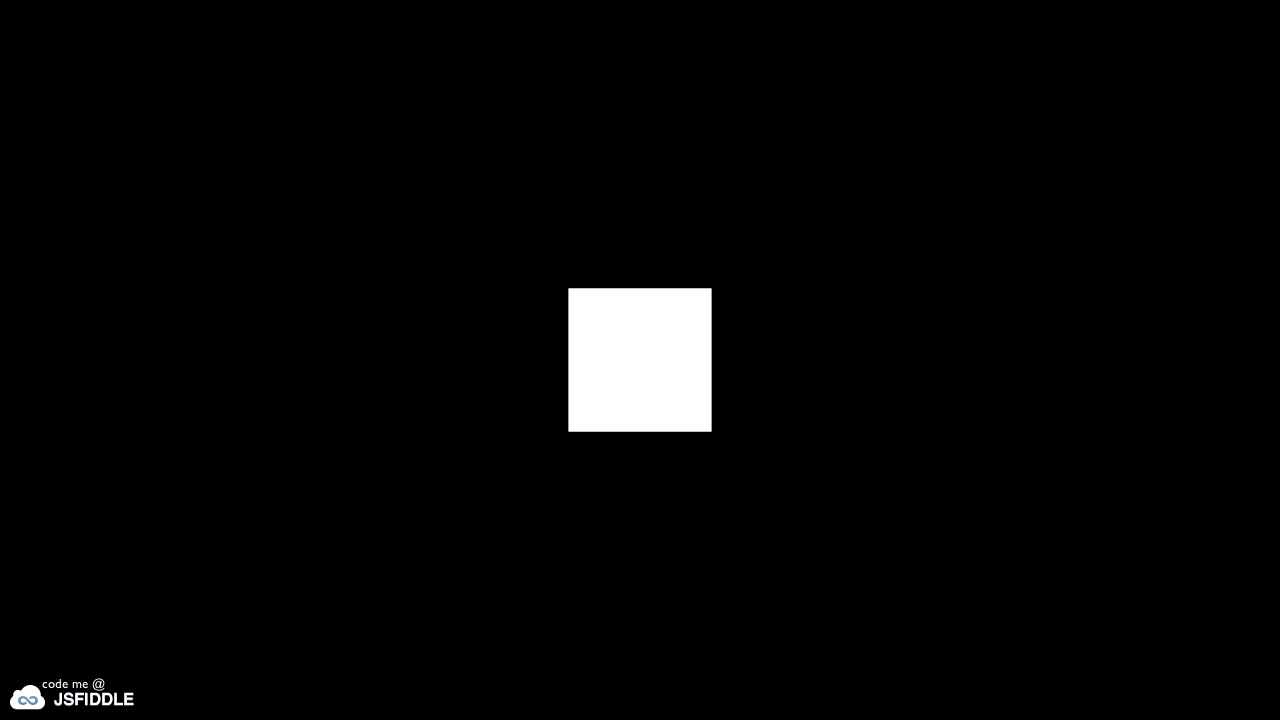

Navigated to lesson 01 page
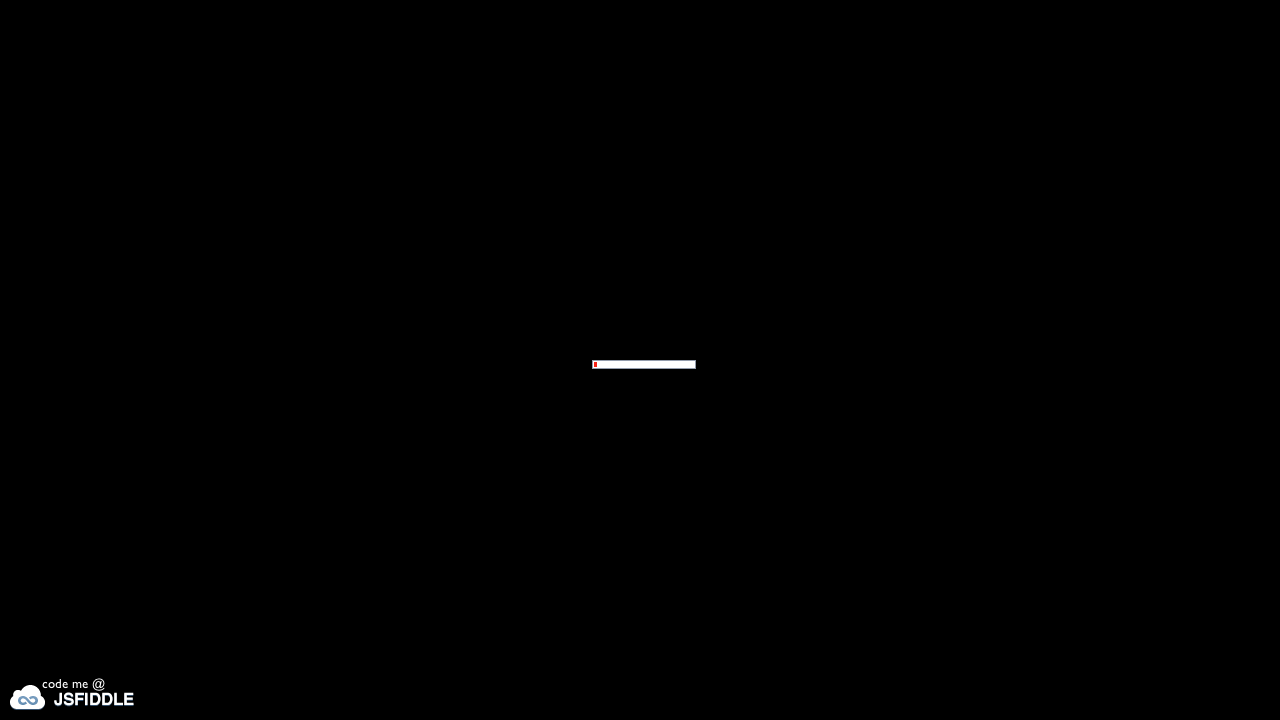

Lesson 01 page finished loading (networkidle)
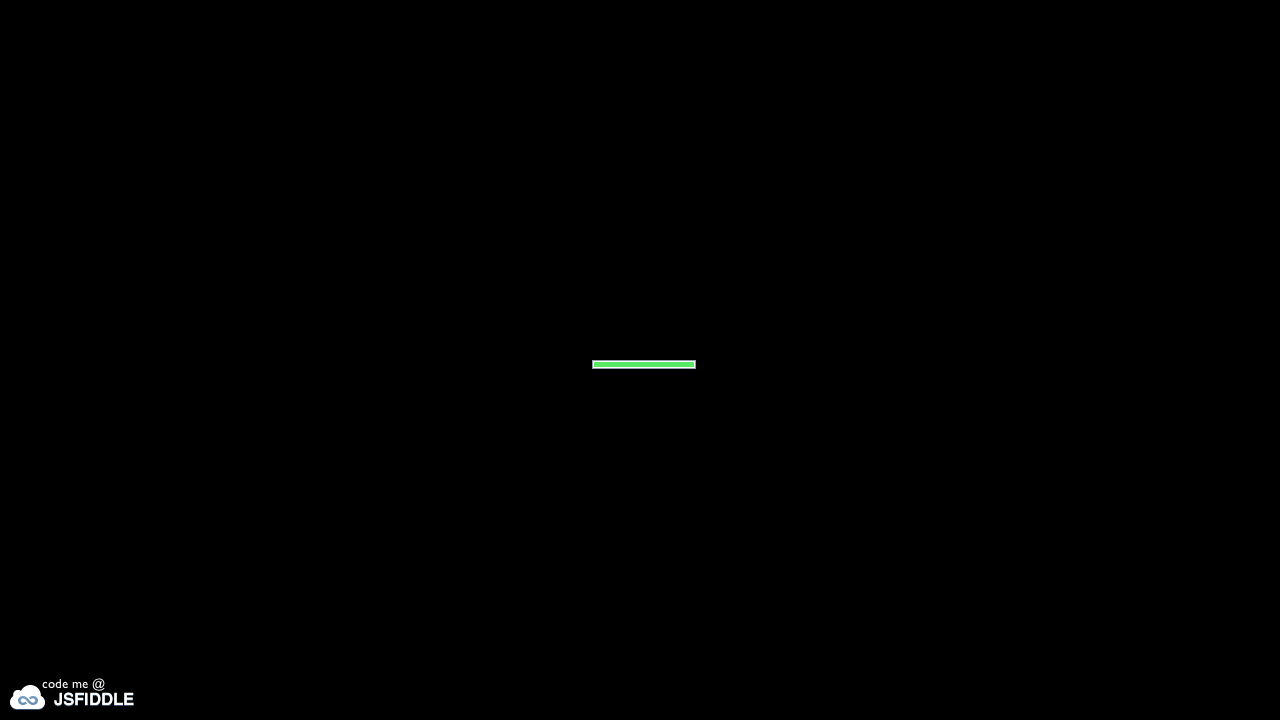

Waited 3 seconds on lesson 01 page
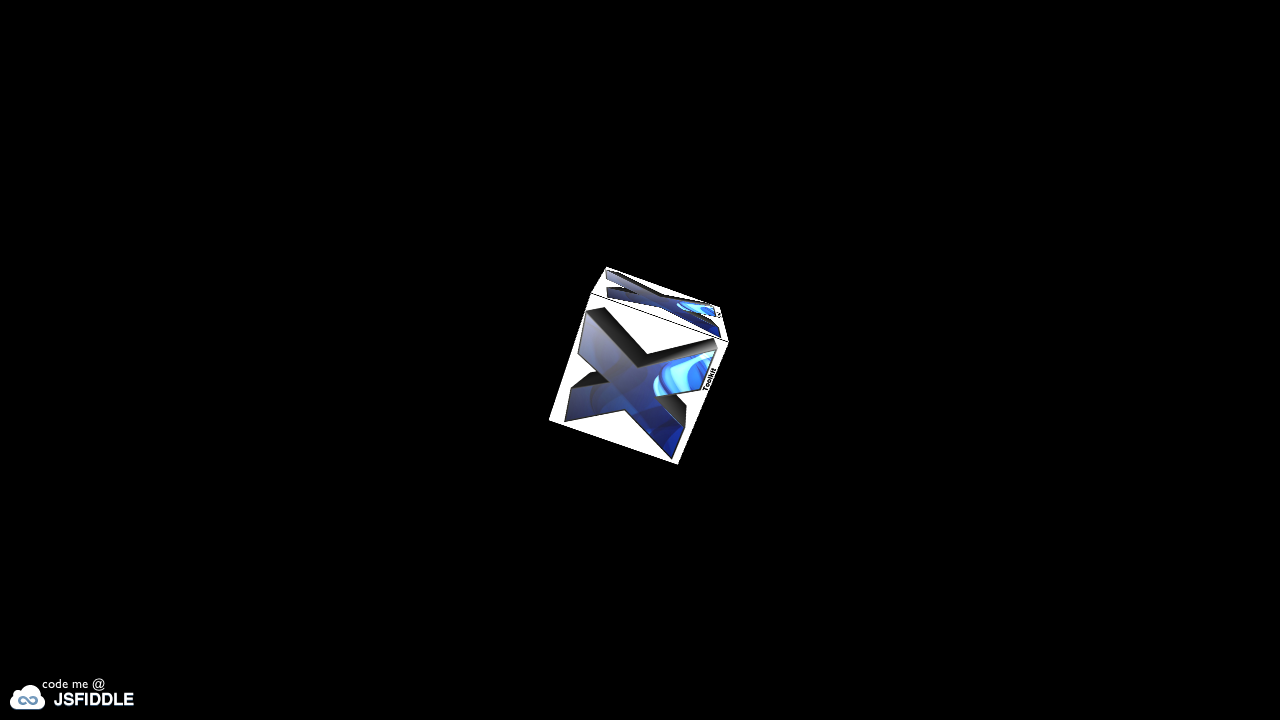

Navigated to lesson 02 page
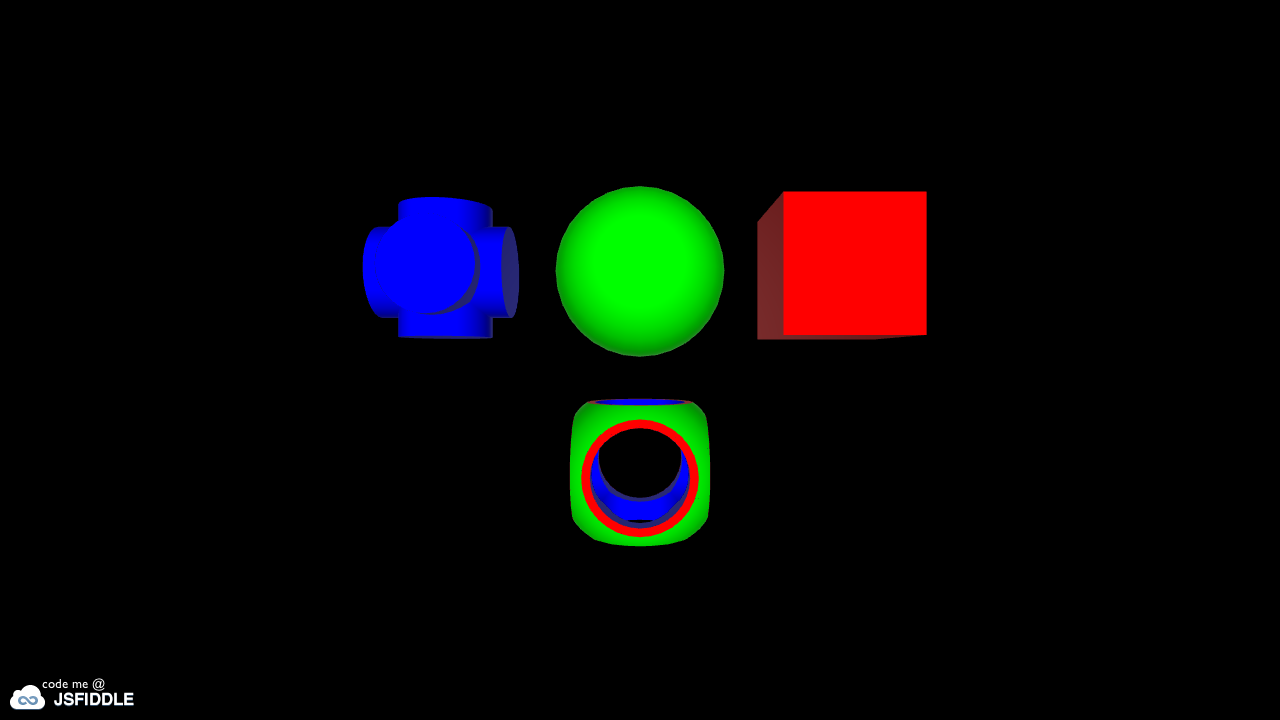

Lesson 02 page finished loading (networkidle)
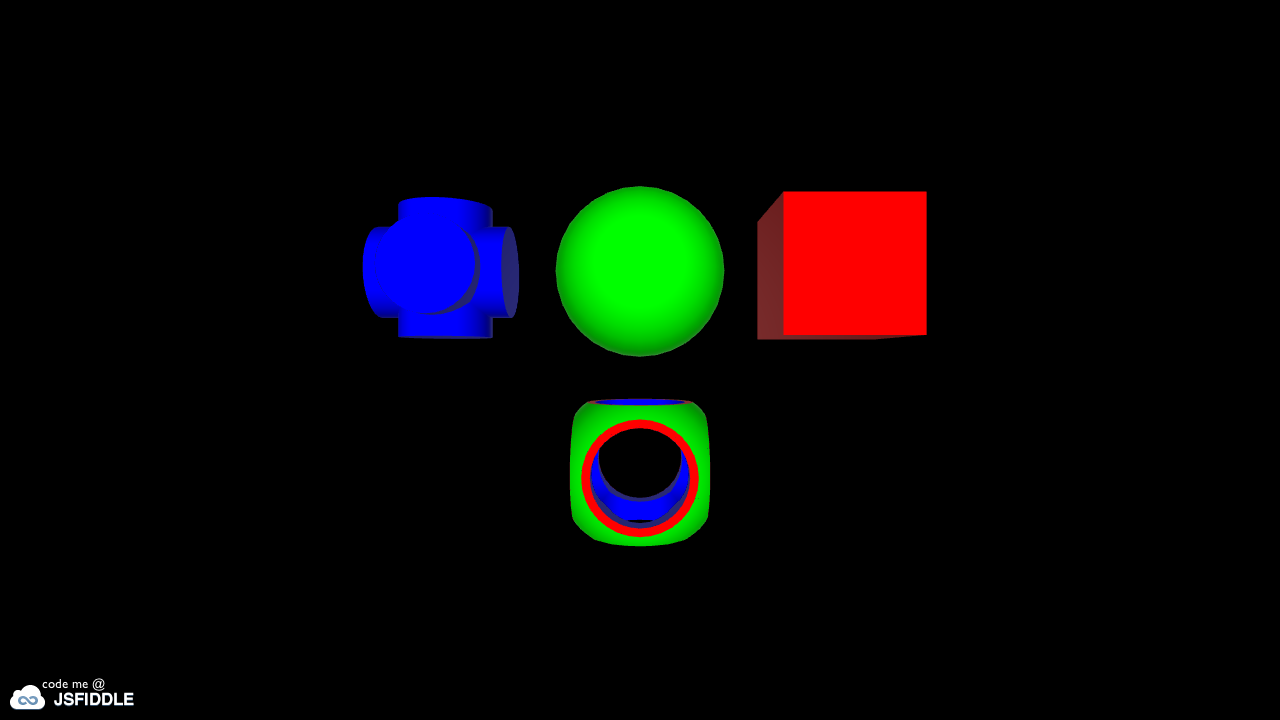

Waited 3 seconds on lesson 02 page
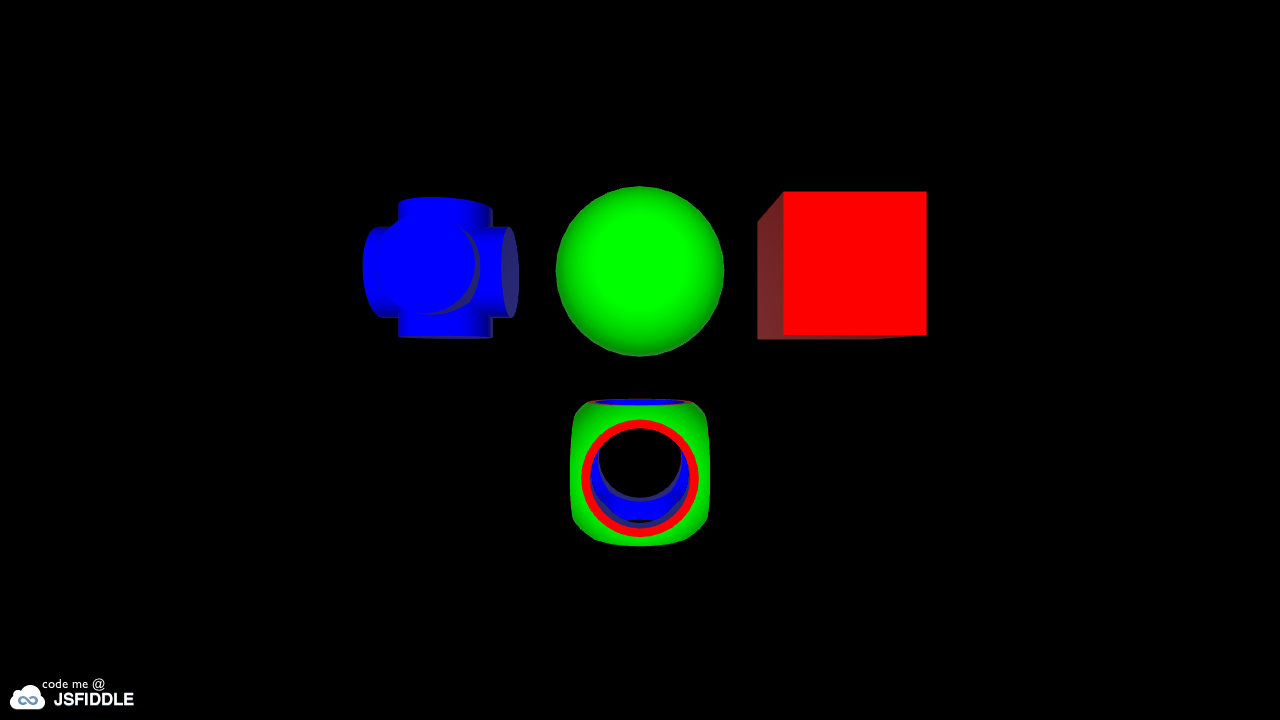

Navigated to lesson 03 page
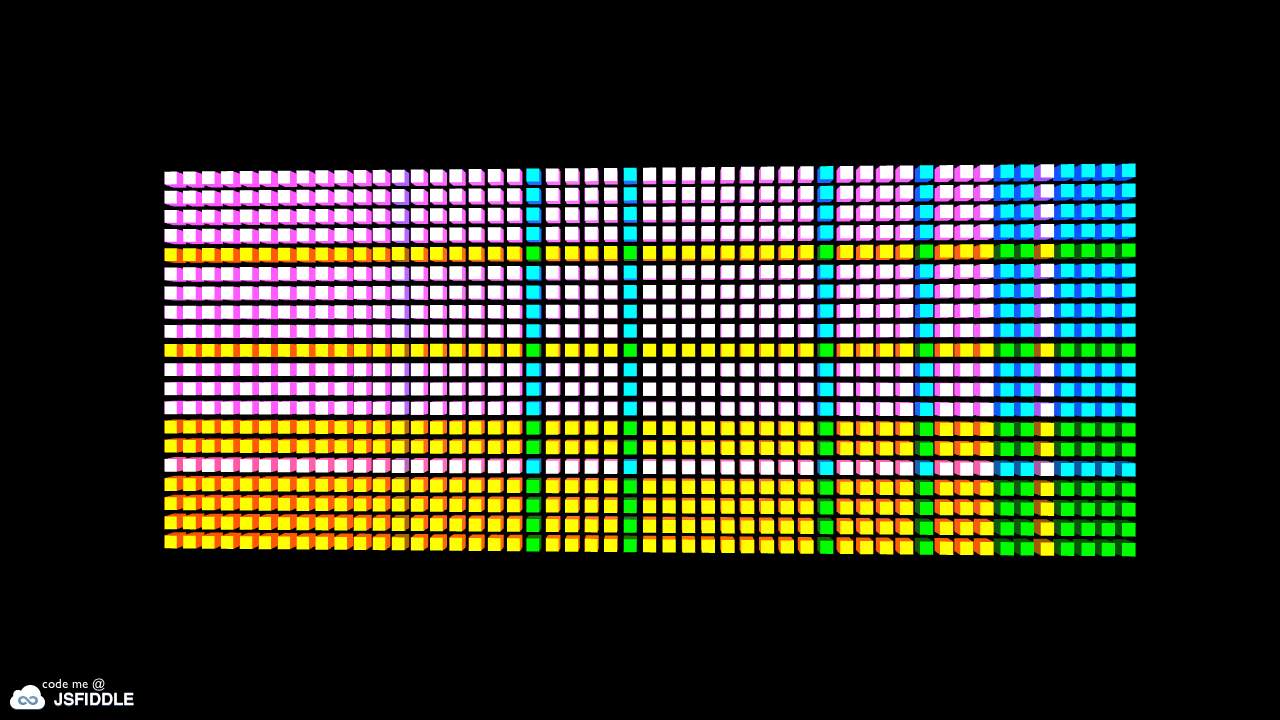

Lesson 03 page finished loading (networkidle)
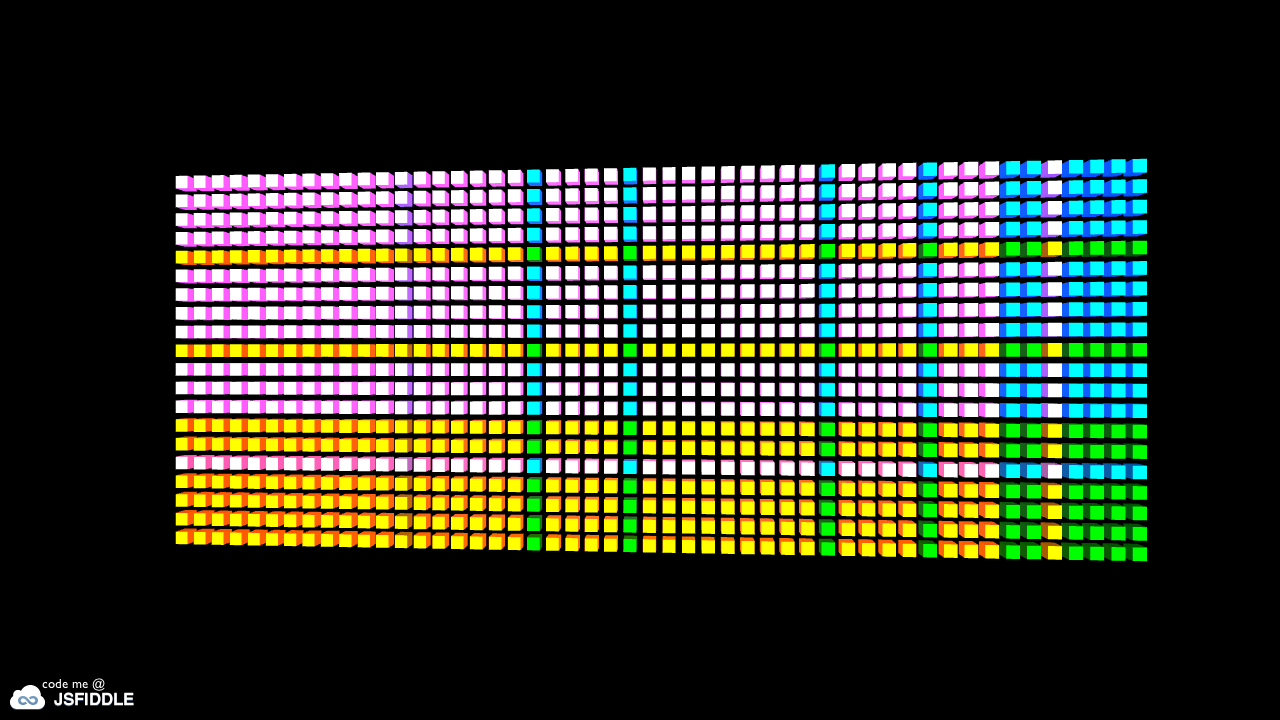

Waited 3 seconds on lesson 03 page
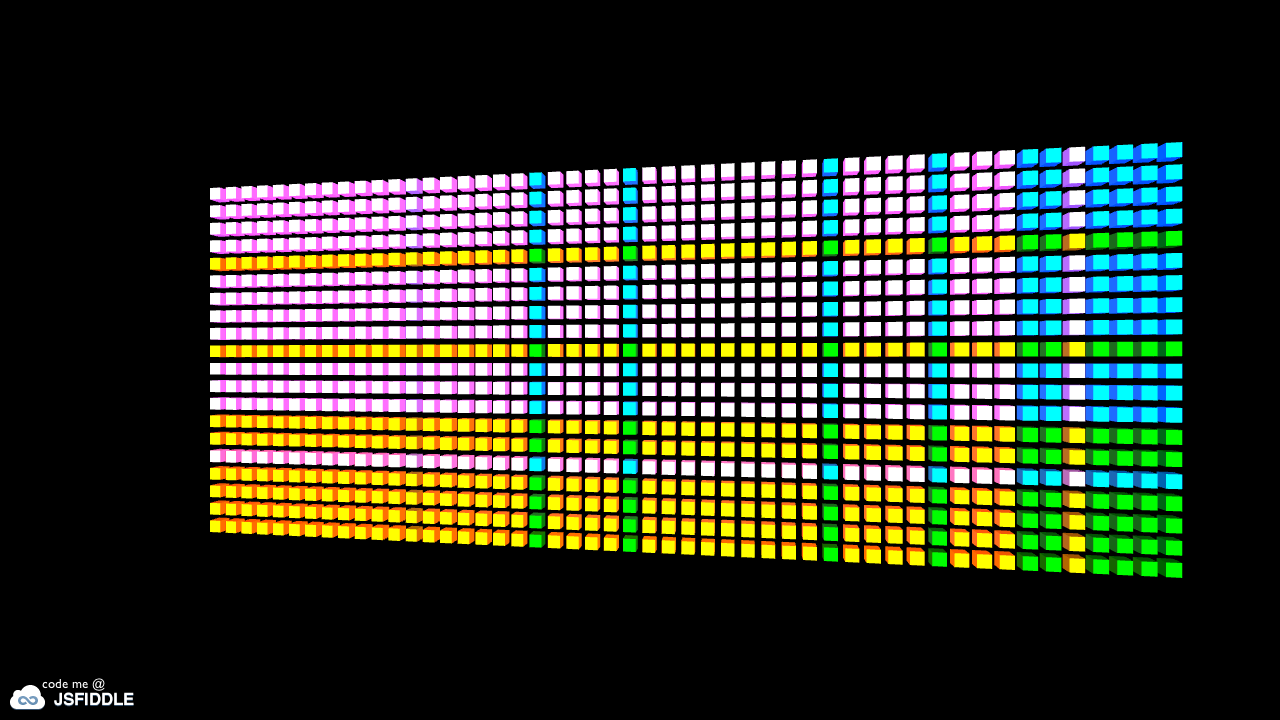

Navigated to lesson 04 page
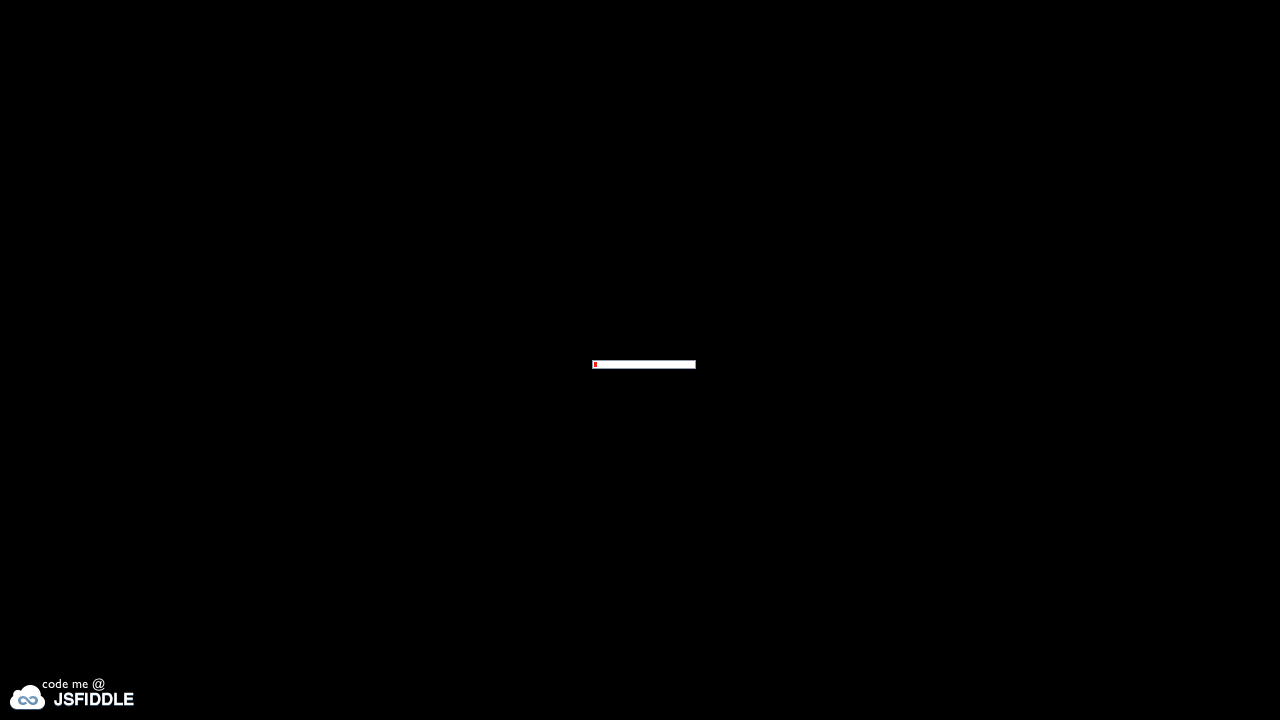

Lesson 04 page finished loading (networkidle)
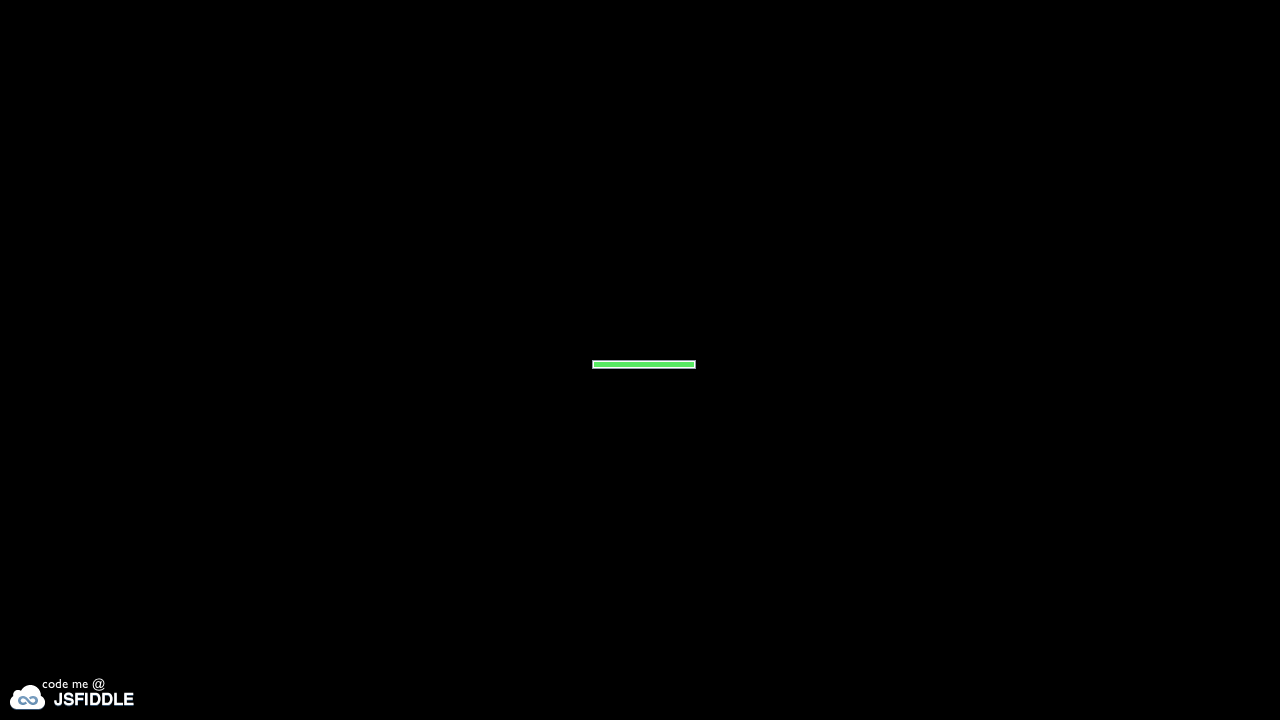

Waited 3 seconds on lesson 04 page
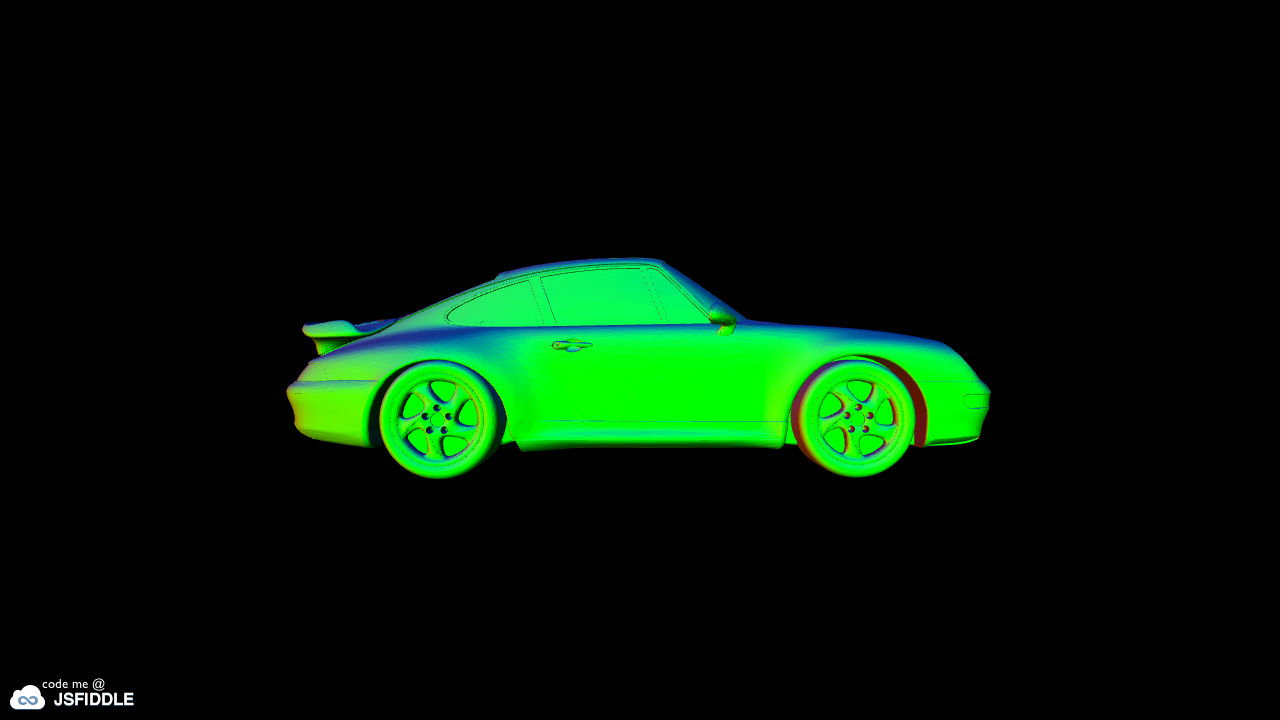

Navigated to lesson 05 page
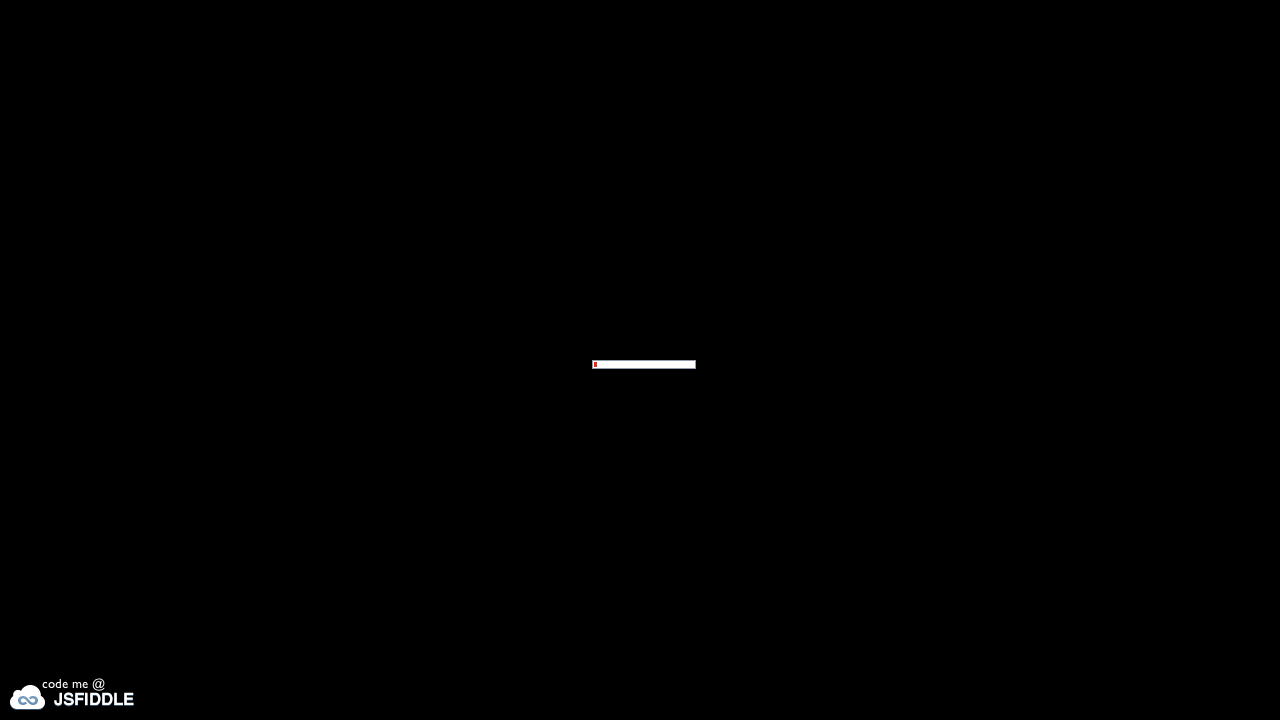

Lesson 05 page finished loading (networkidle)
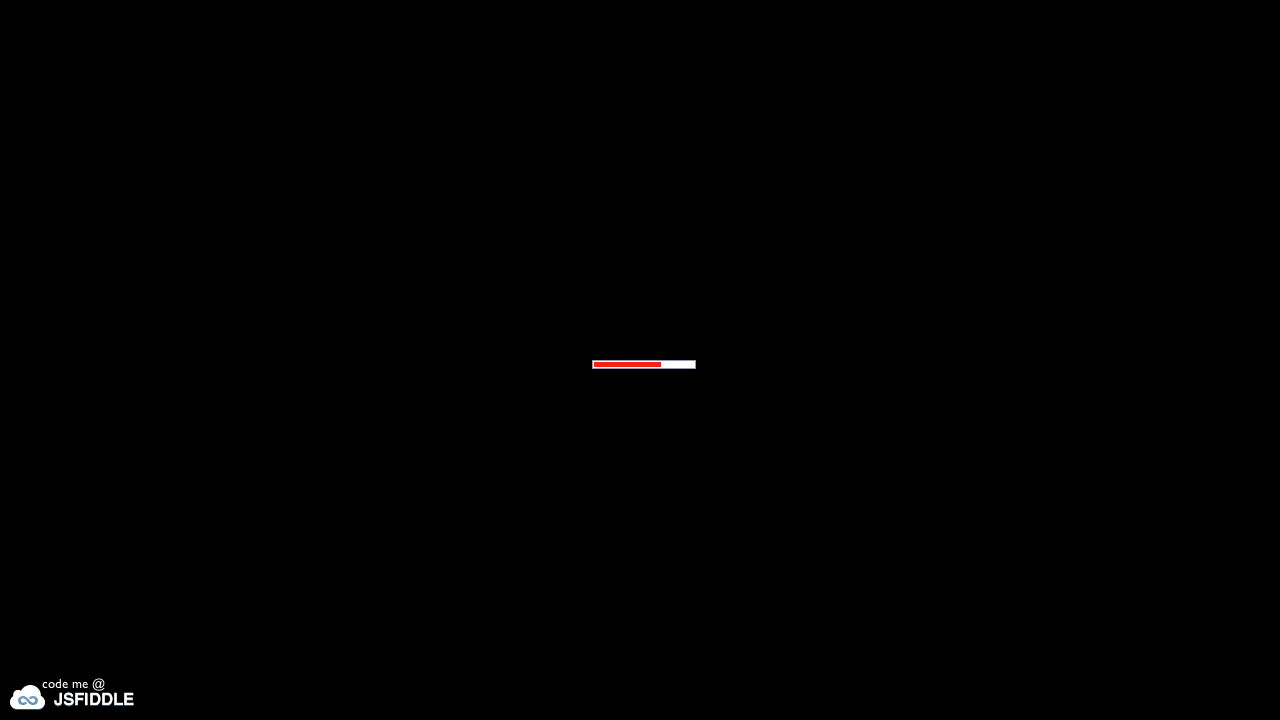

Waited 3 seconds on lesson 05 page
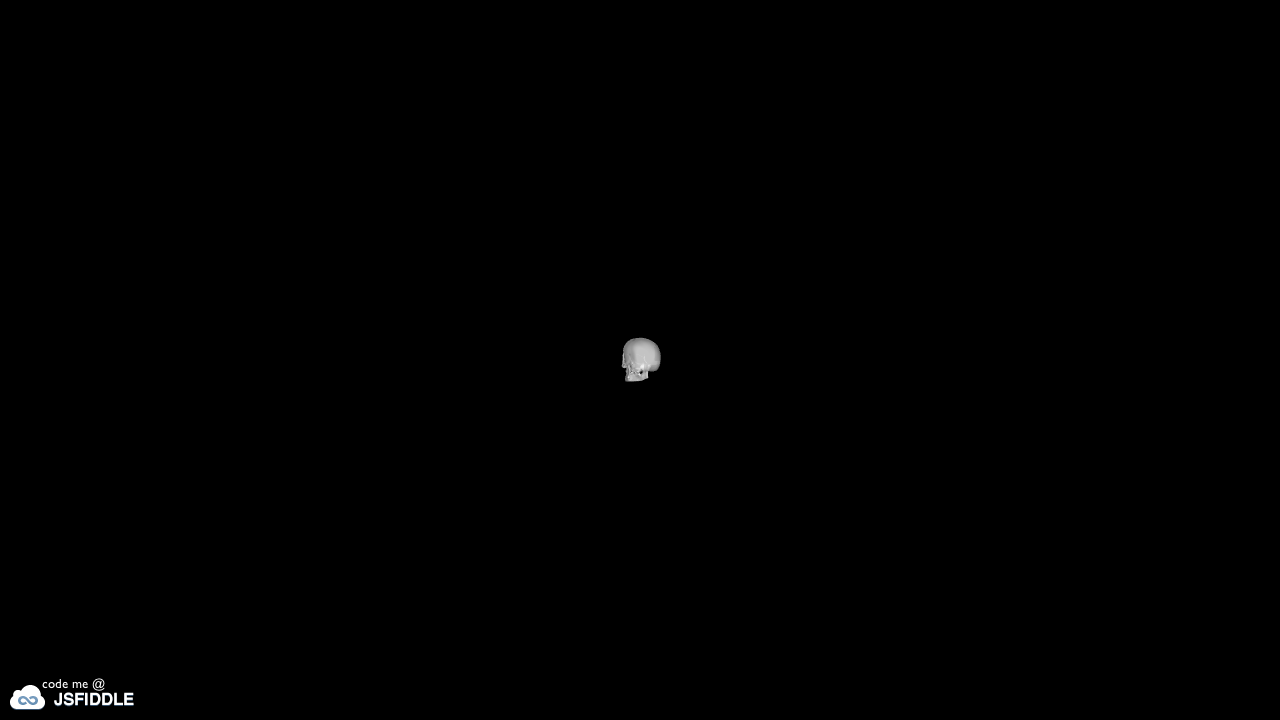

Navigated to lesson 06 page
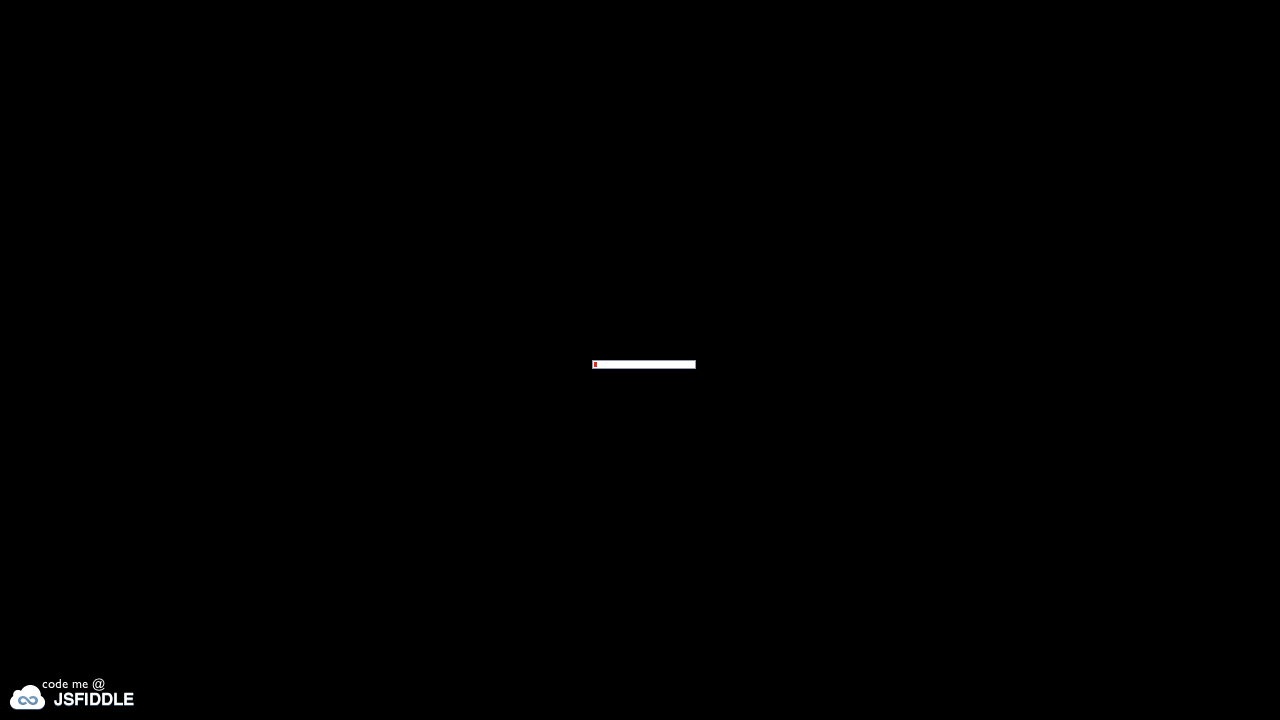

Lesson 06 page finished loading (networkidle)
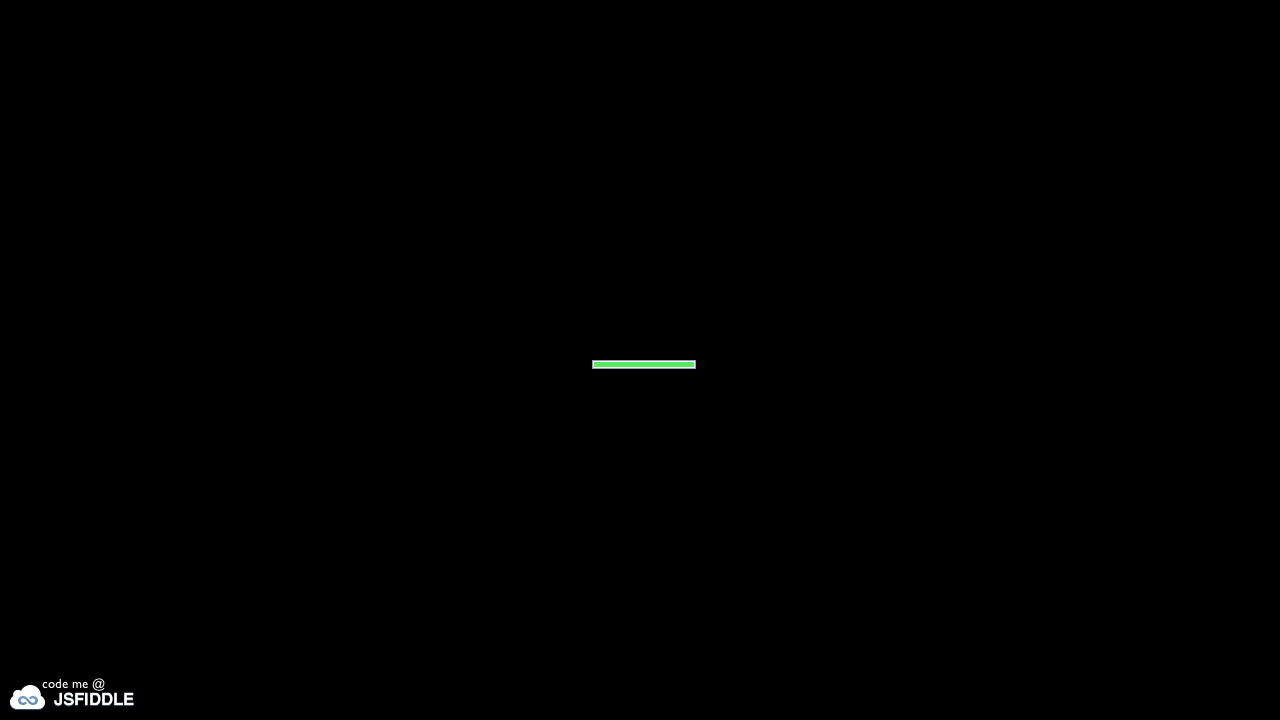

Waited 3 seconds on lesson 06 page
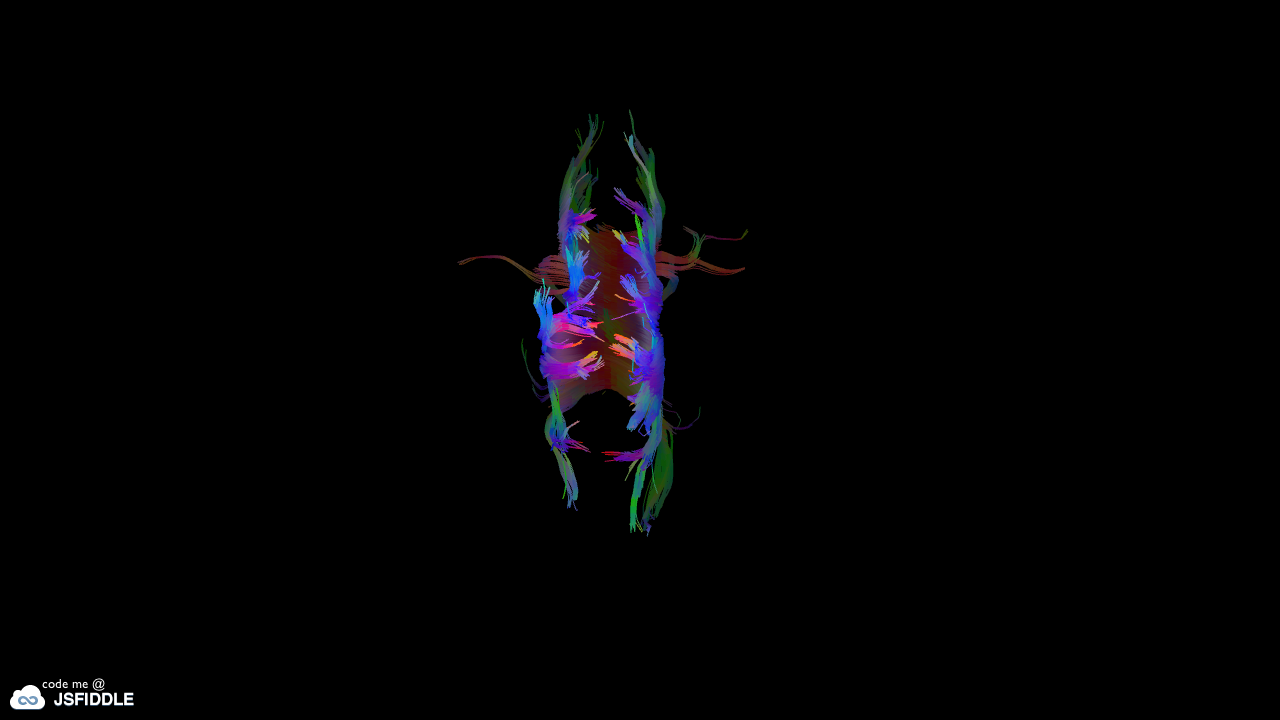

Navigated to lesson 07 page
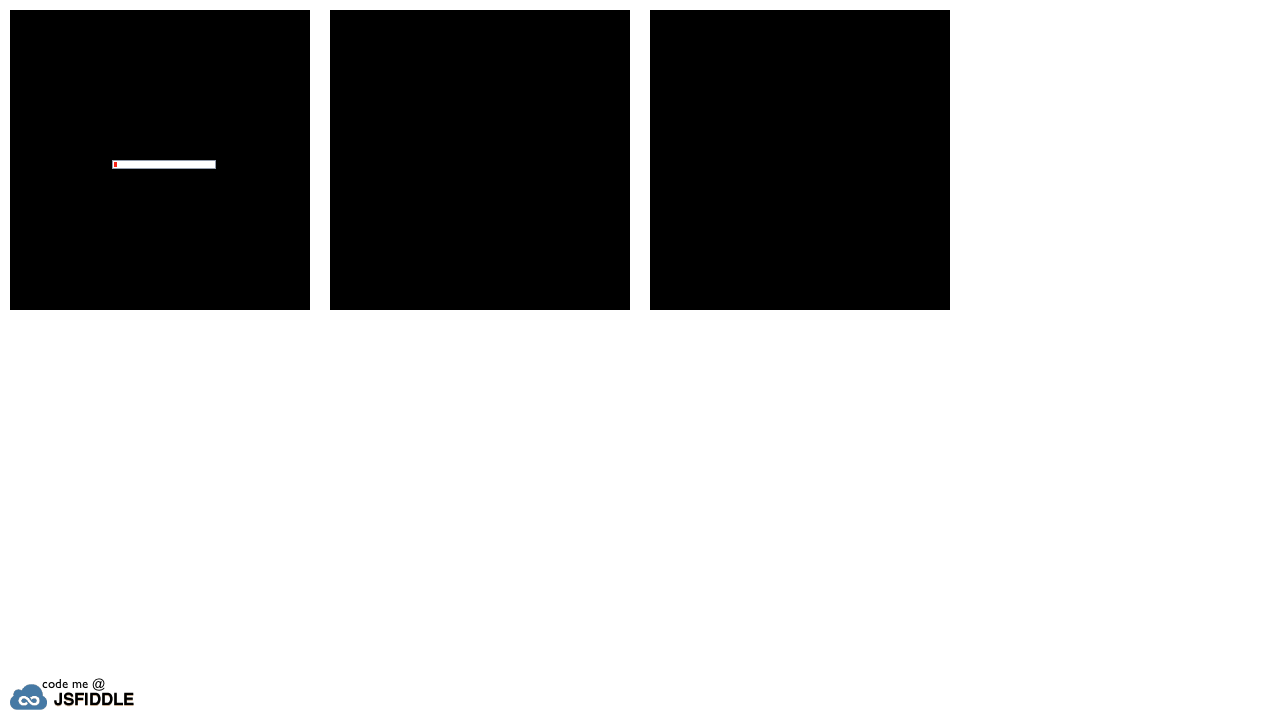

Lesson 07 page finished loading (networkidle)
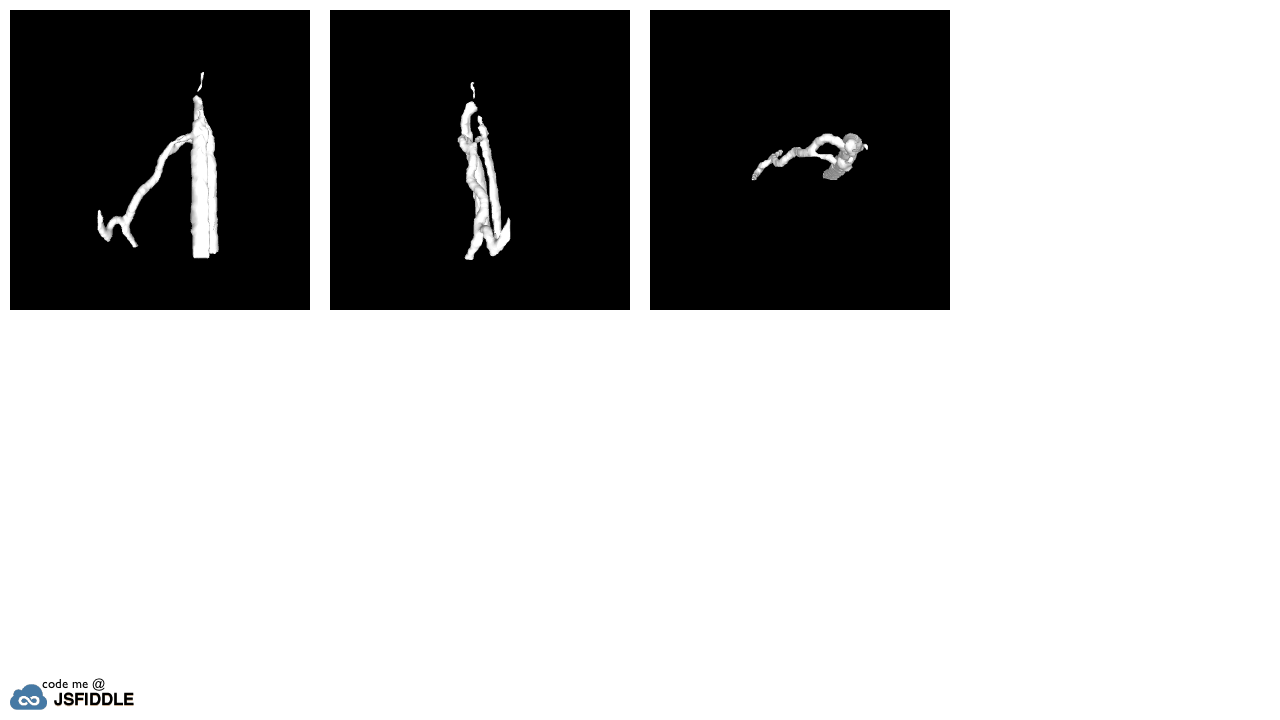

Waited 3 seconds on lesson 07 page
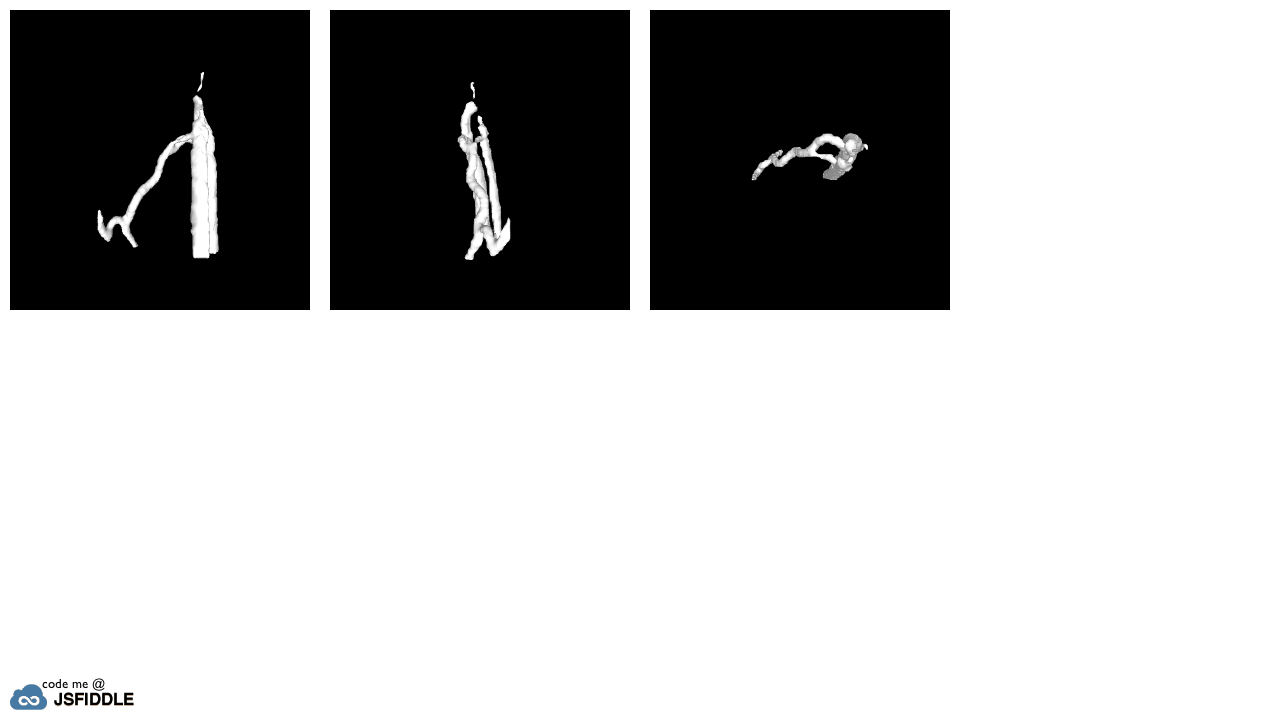

Navigated to lesson 08 page
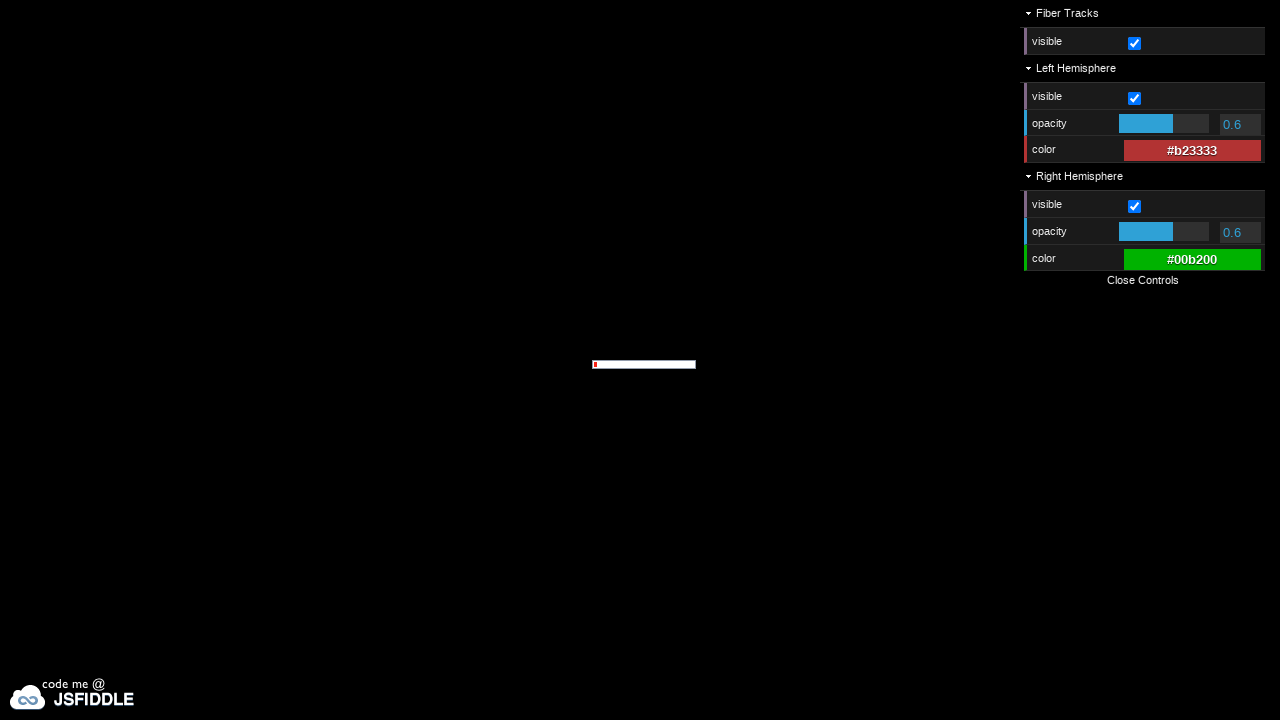

Lesson 08 page finished loading (networkidle)
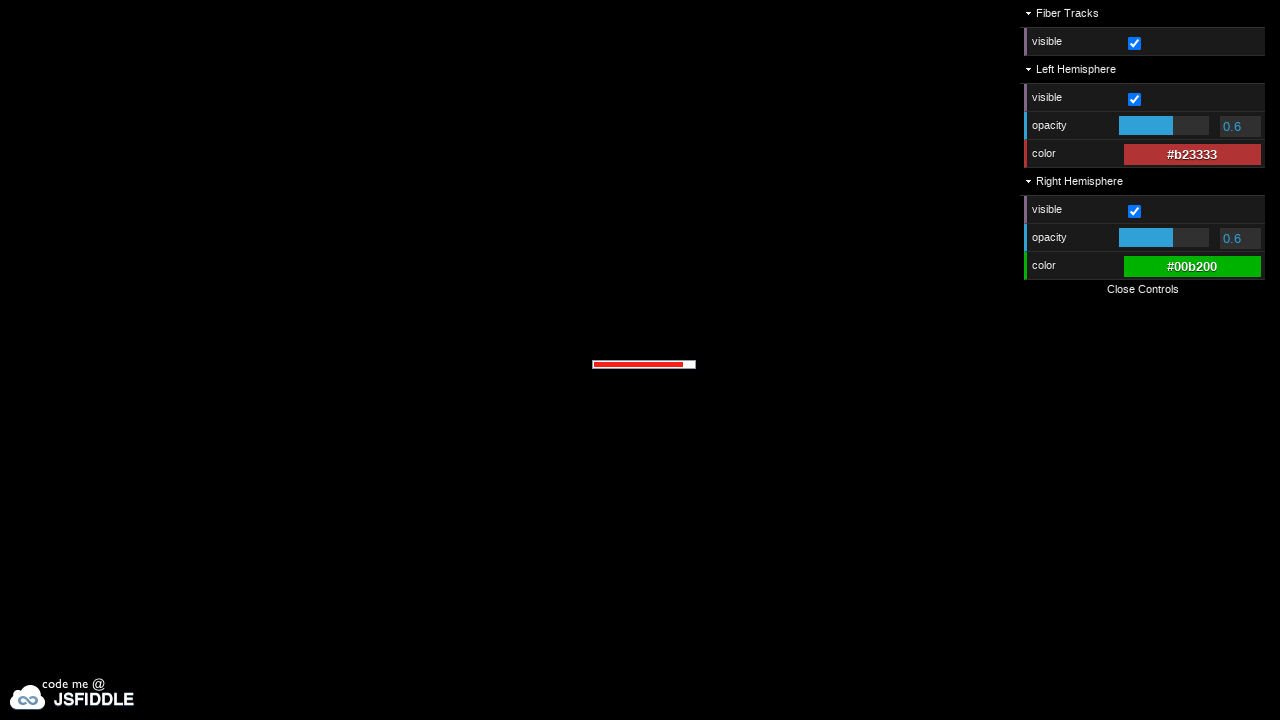

Waited 3 seconds on lesson 08 page
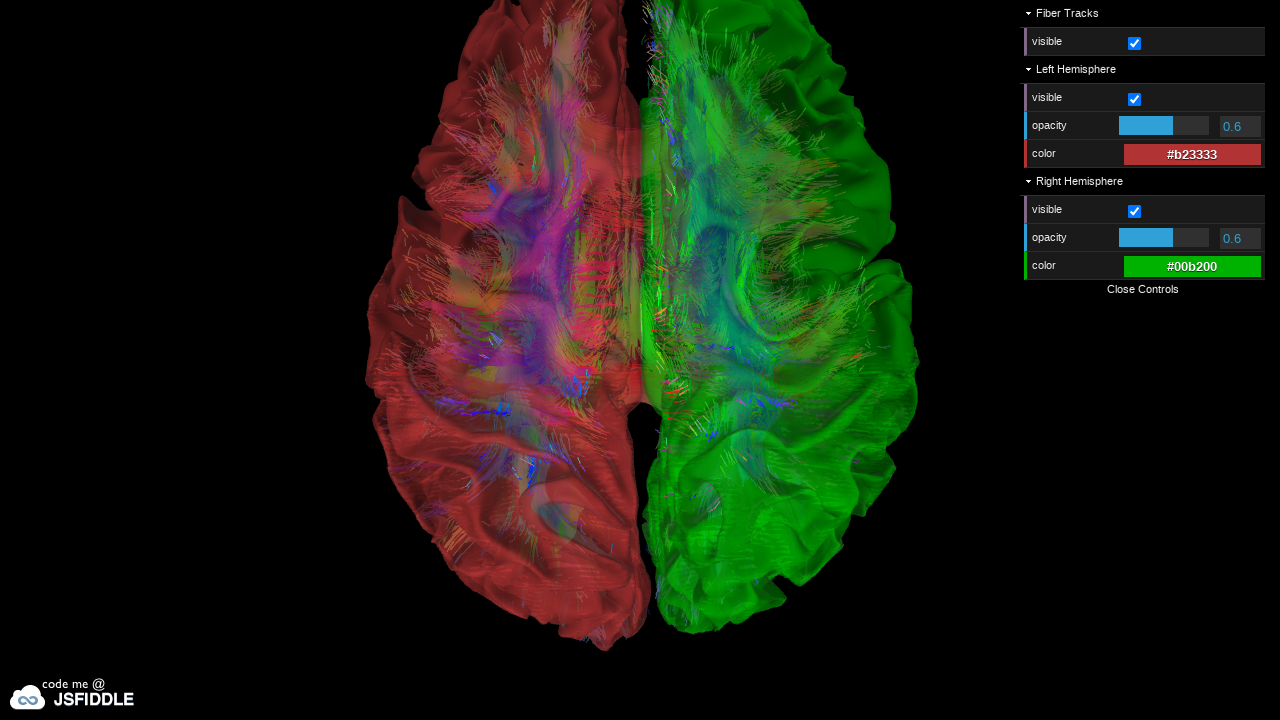

Navigated to lesson 09 page
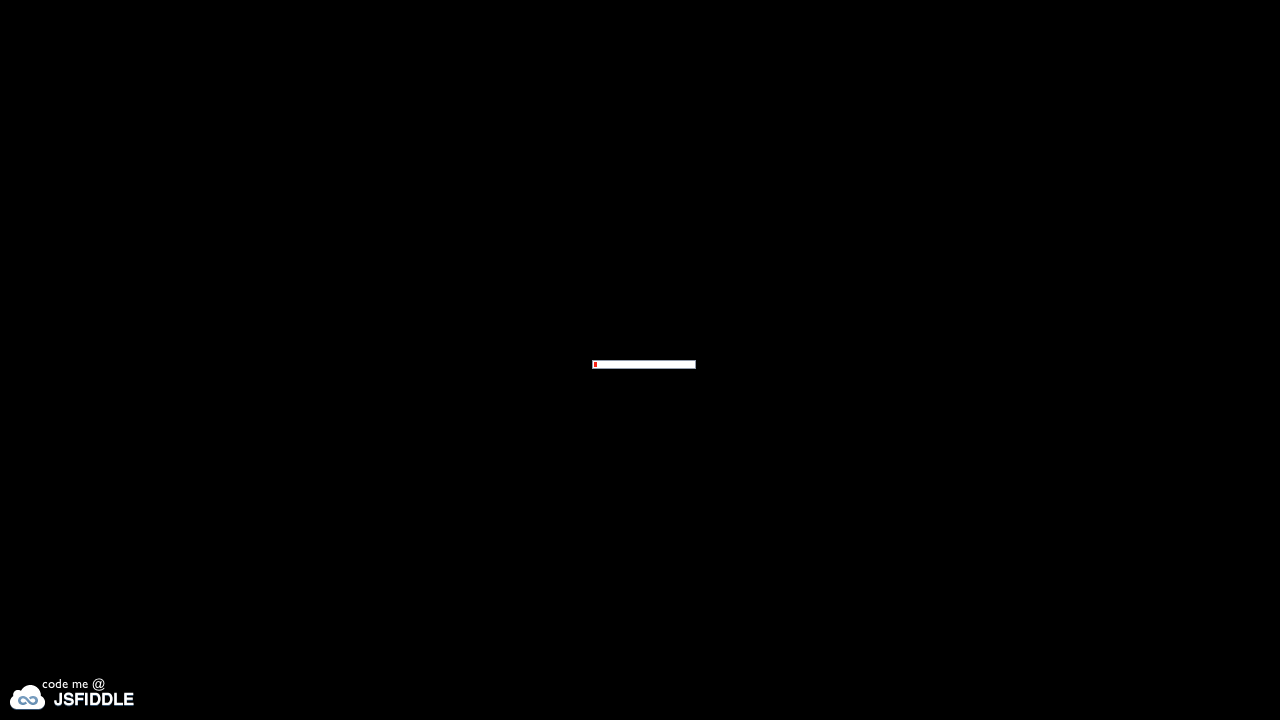

Lesson 09 page finished loading (networkidle)
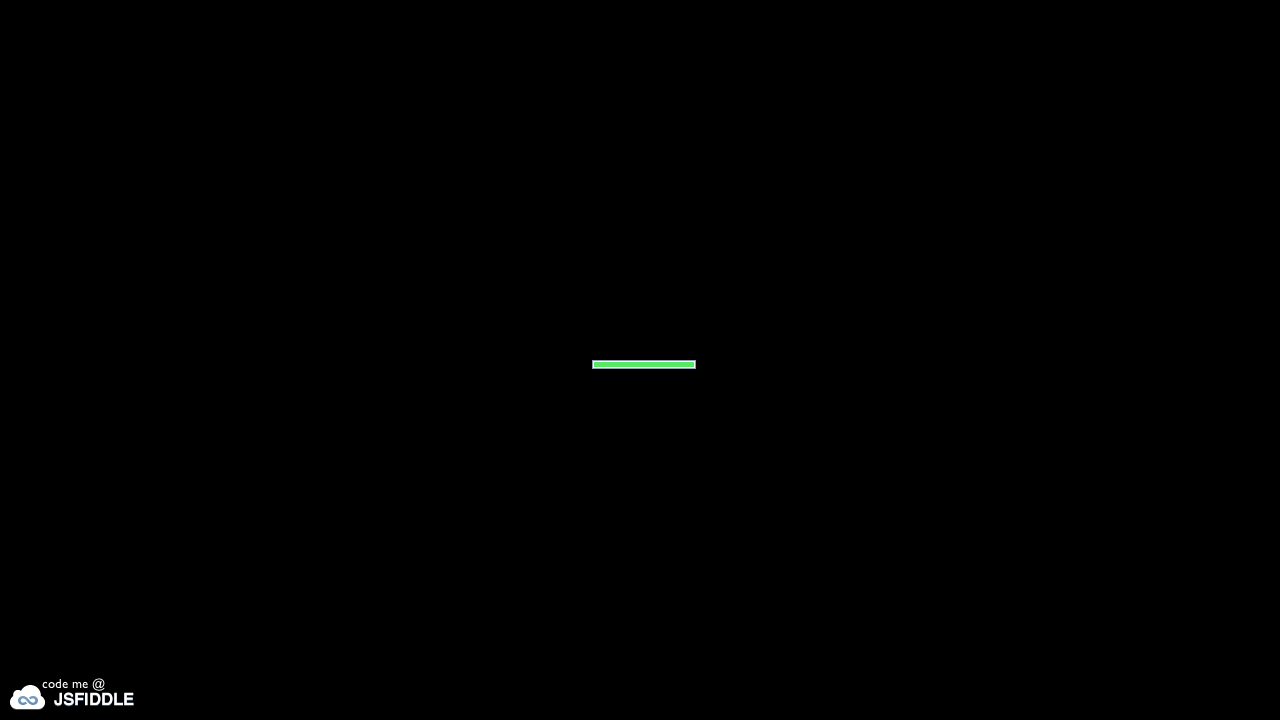

Waited 3 seconds on lesson 09 page
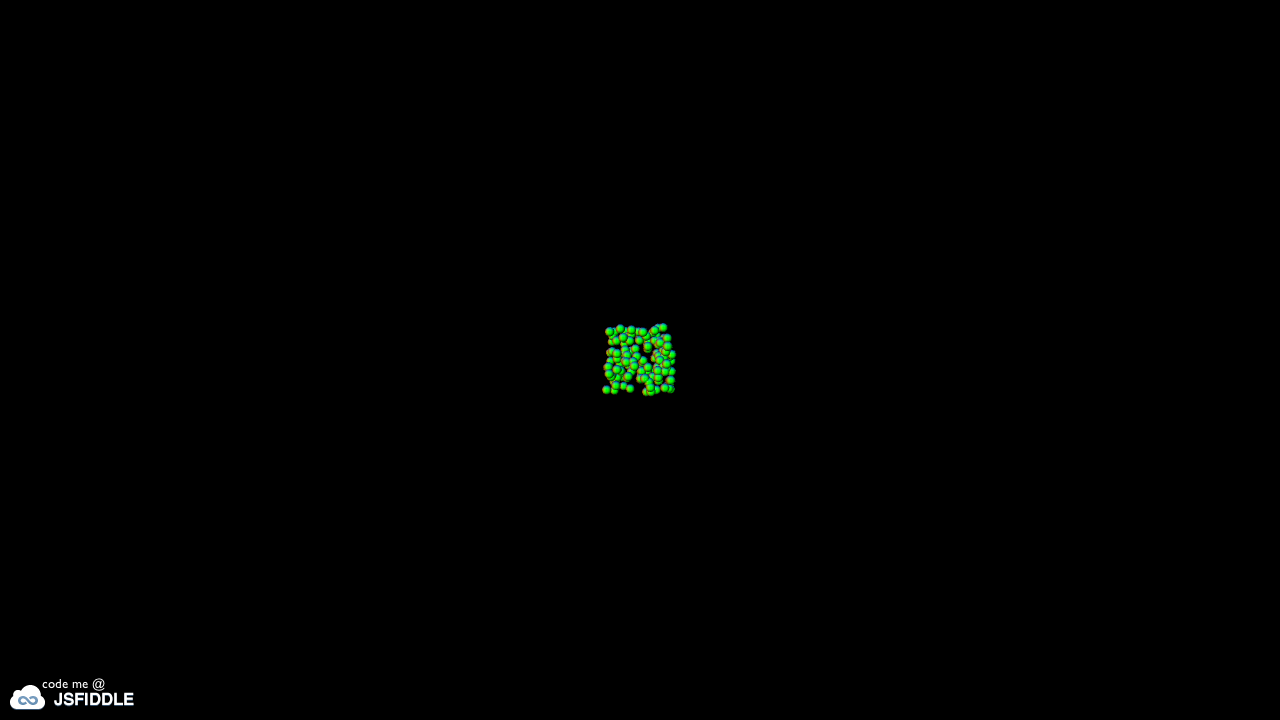

Navigated to lesson 10 page
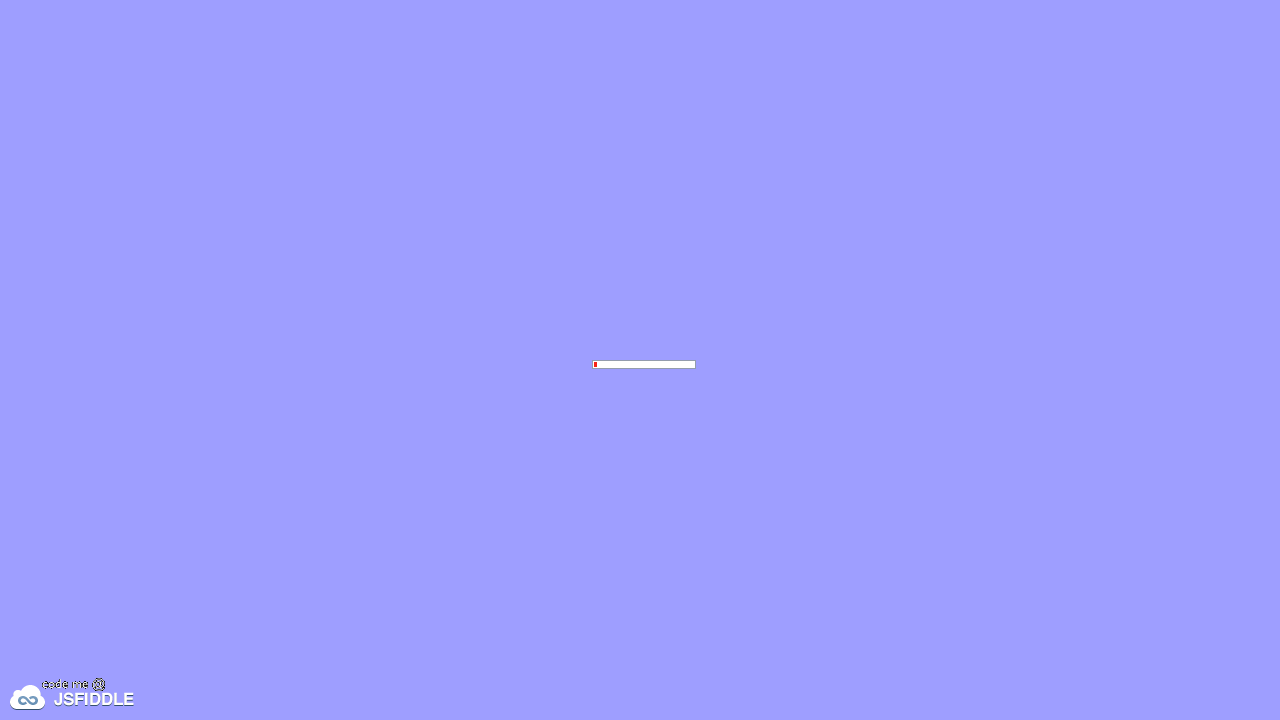

Lesson 10 page finished loading (networkidle)
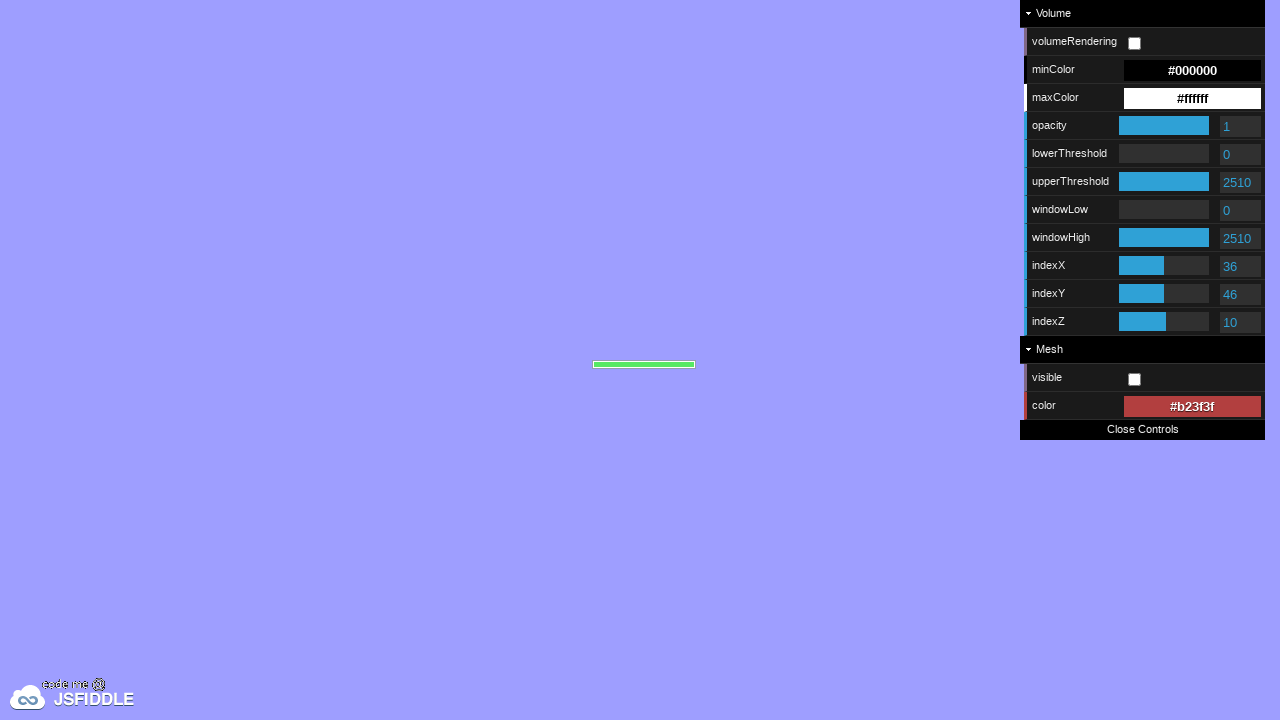

Waited 3 seconds on lesson 10 page
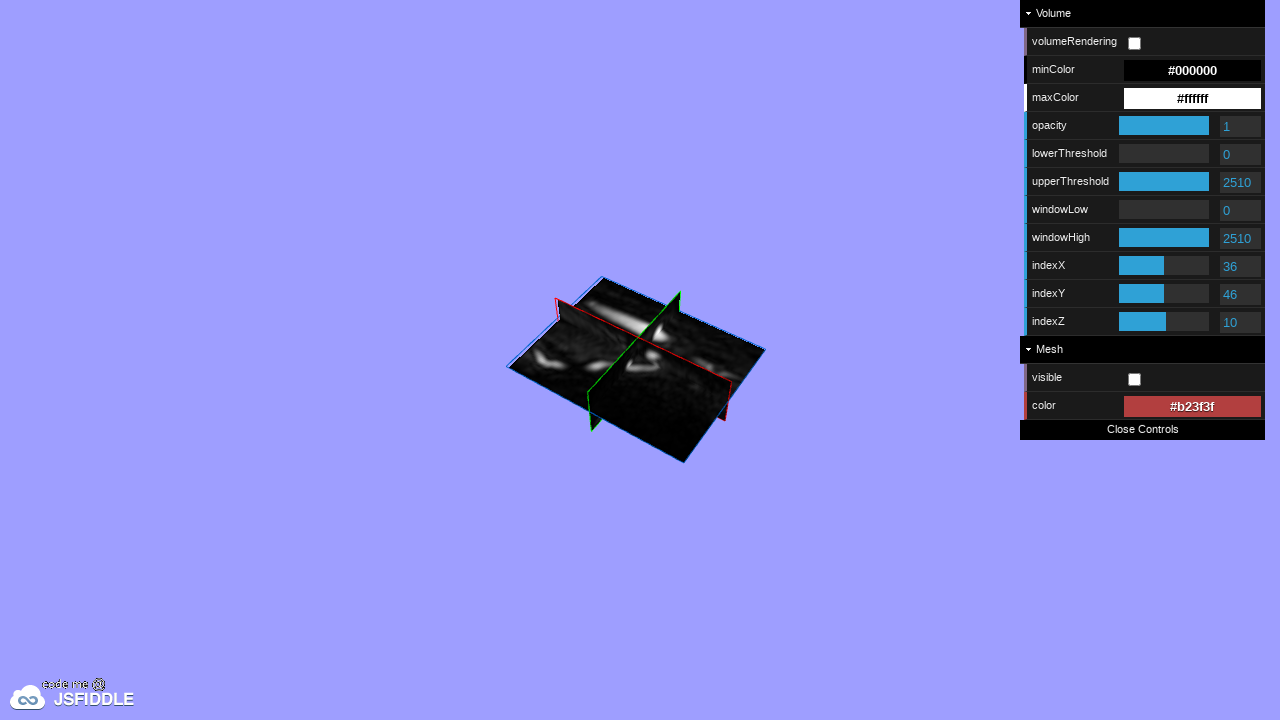

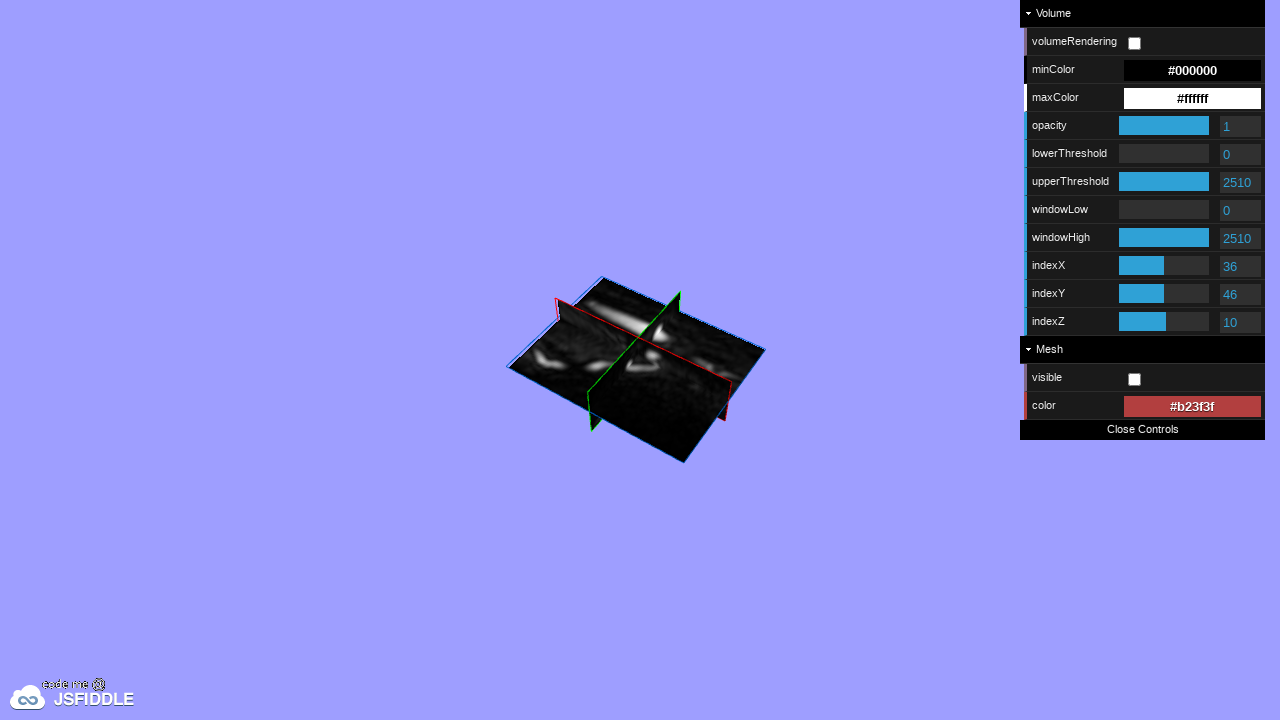